Tests dropdown selection by iterating through all options, clicking on "Option 1", then verifying the selection was made correctly by checking which option is selected.

Starting URL: http://the-internet.herokuapp.com/dropdown

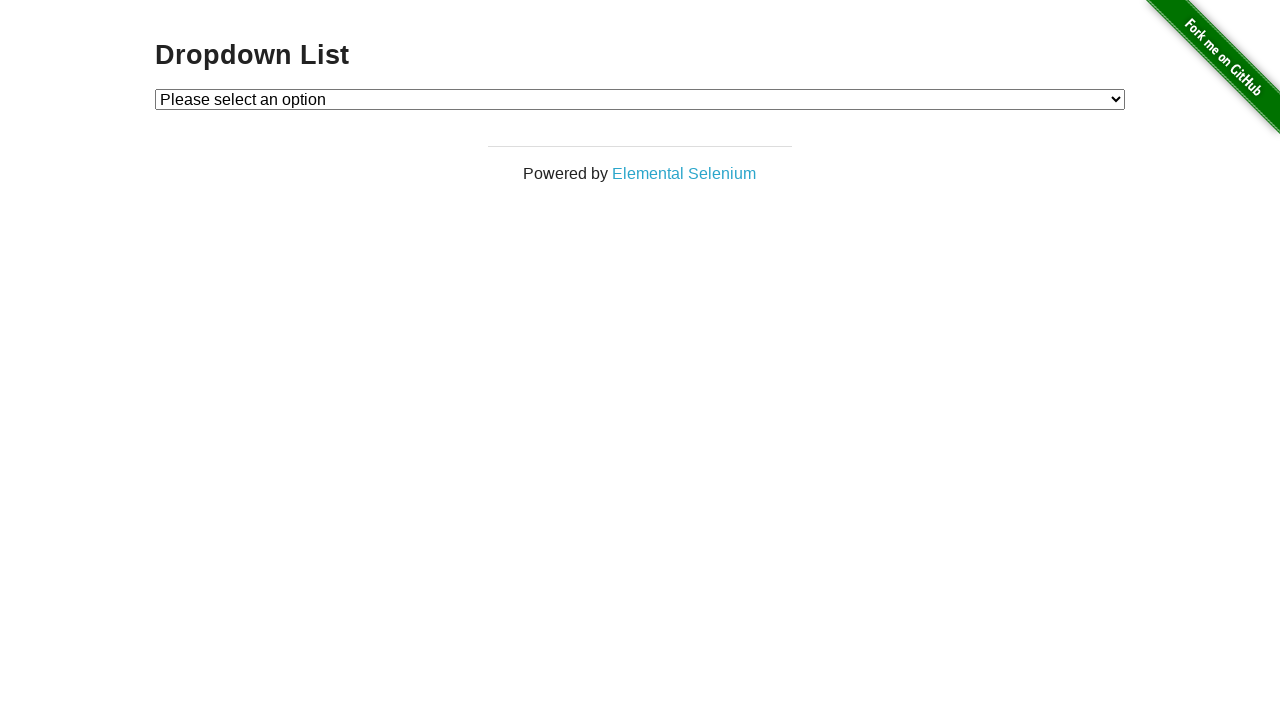

Dropdown element is visible and ready
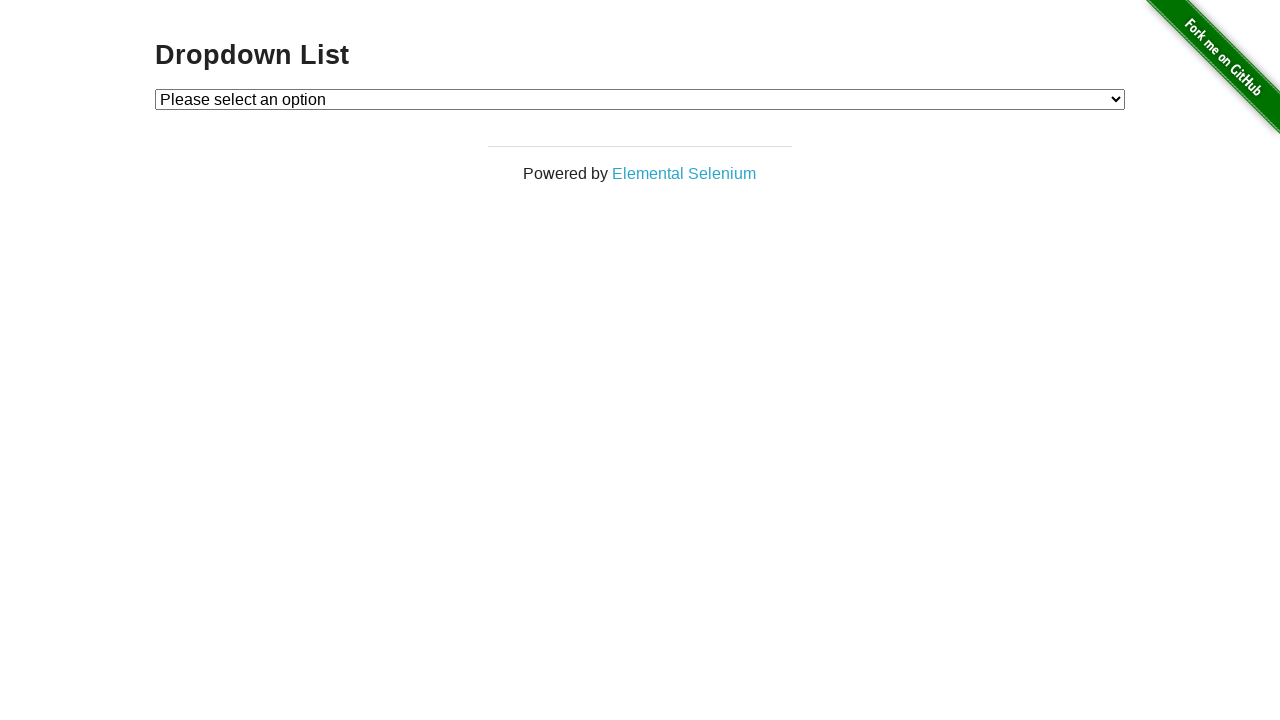

Selected 'Option 1' from dropdown on #dropdown
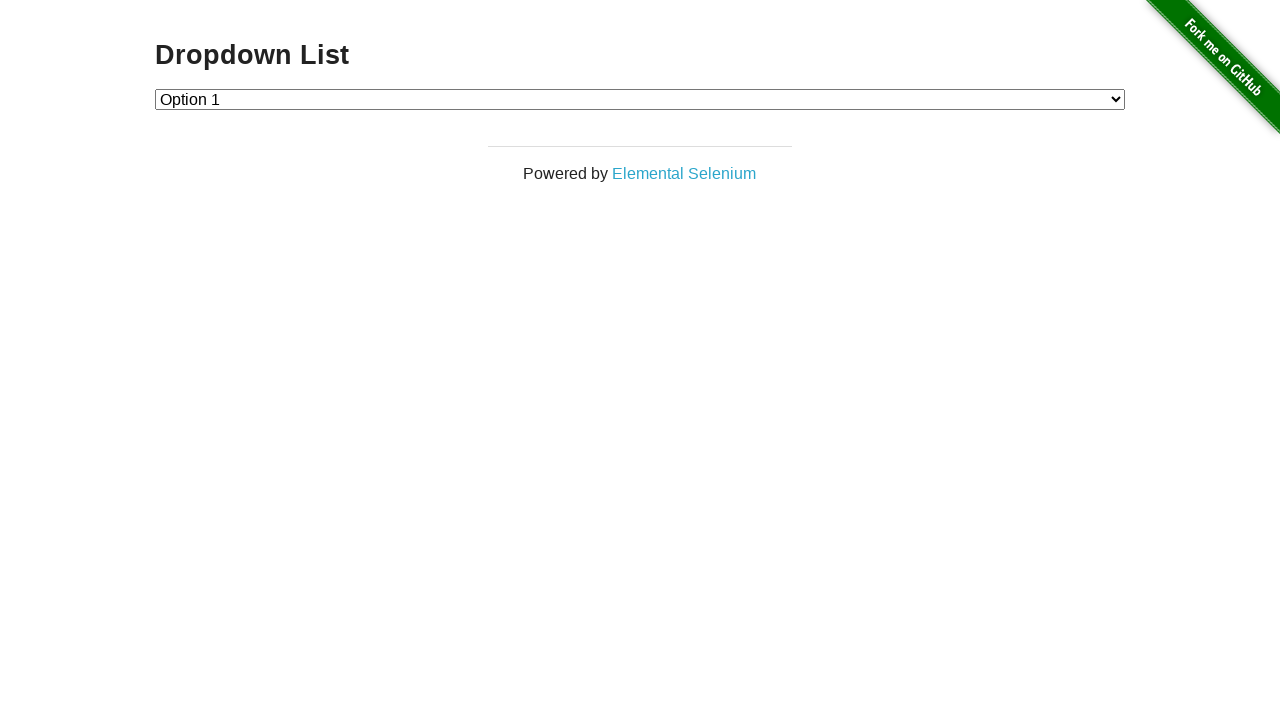

Located the currently selected option in dropdown
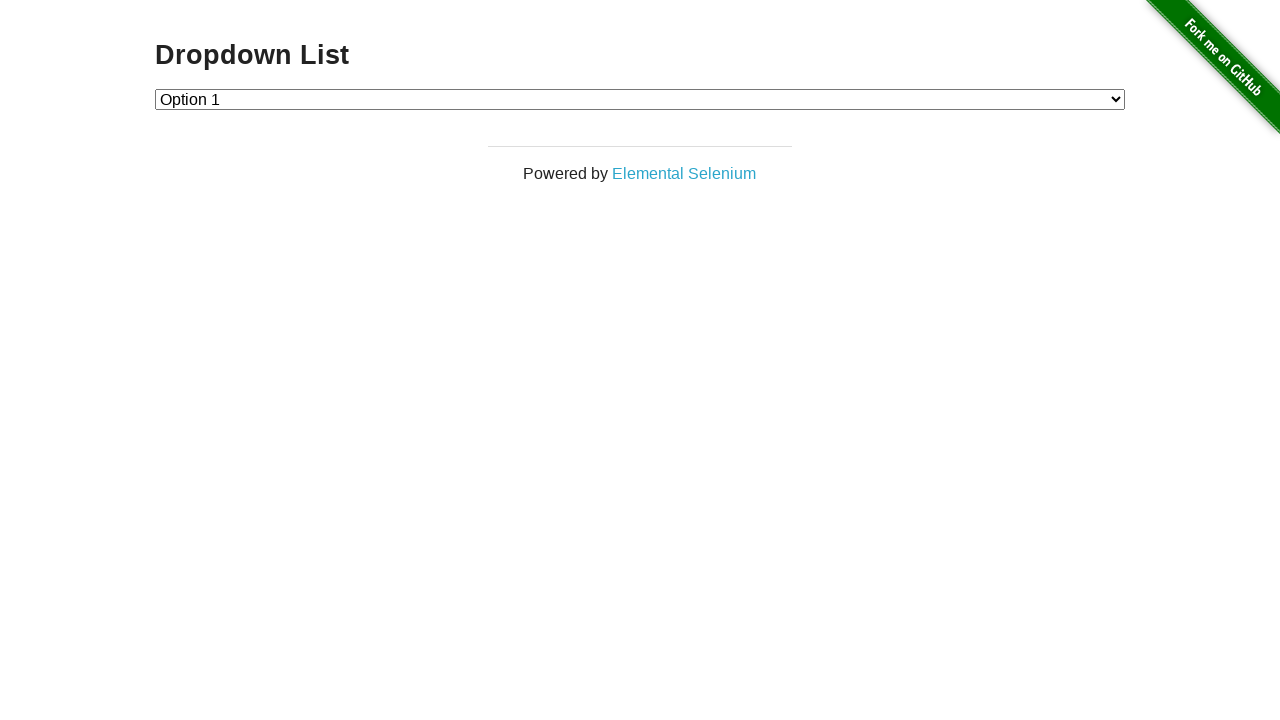

Verified that 'Option 1' is correctly selected
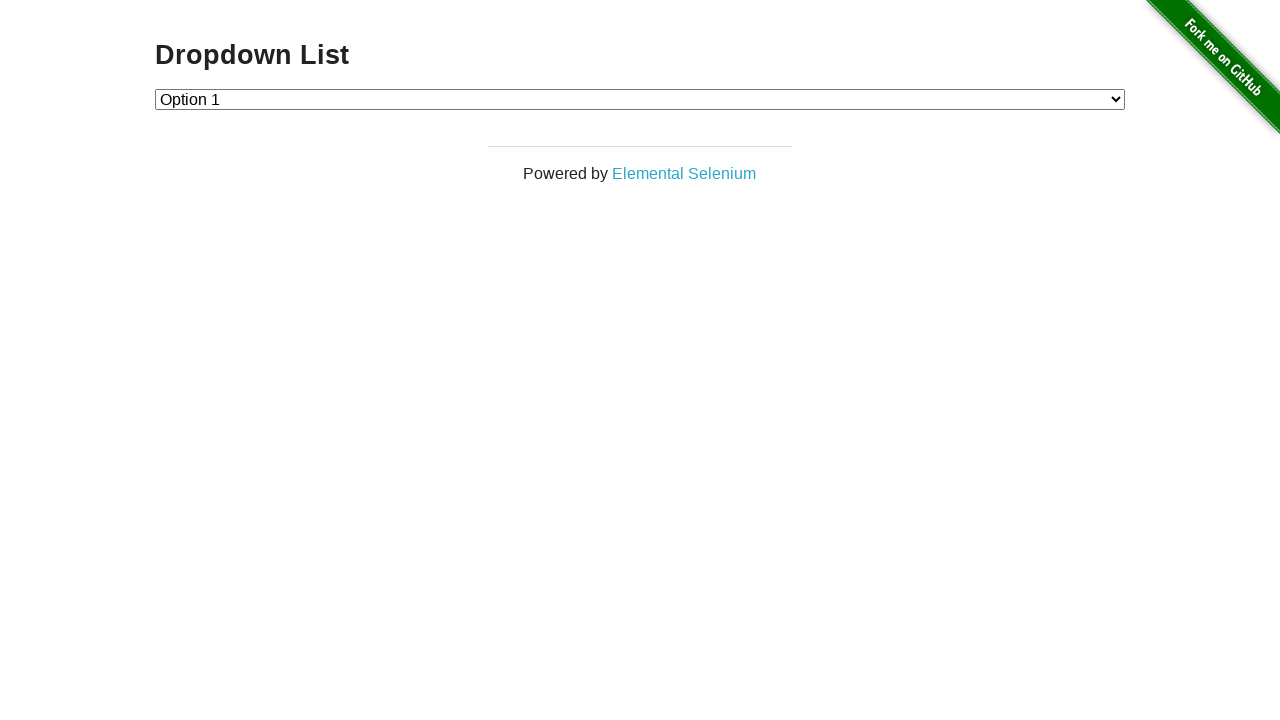

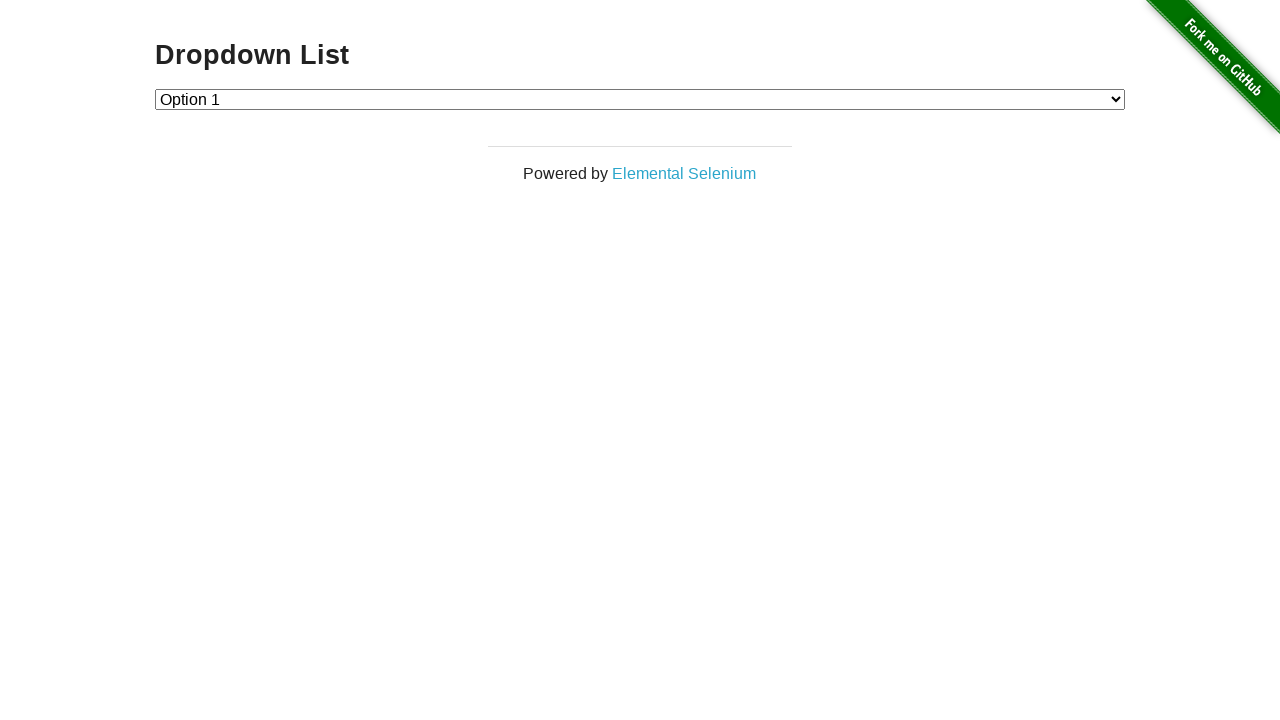